Navigates to the Selenide GitHub repository, accesses the Wiki tab, searches for "SoftAssertions", opens that wiki page, and verifies that specific code example text is present on the page.

Starting URL: https://github.com/selenide/selenide

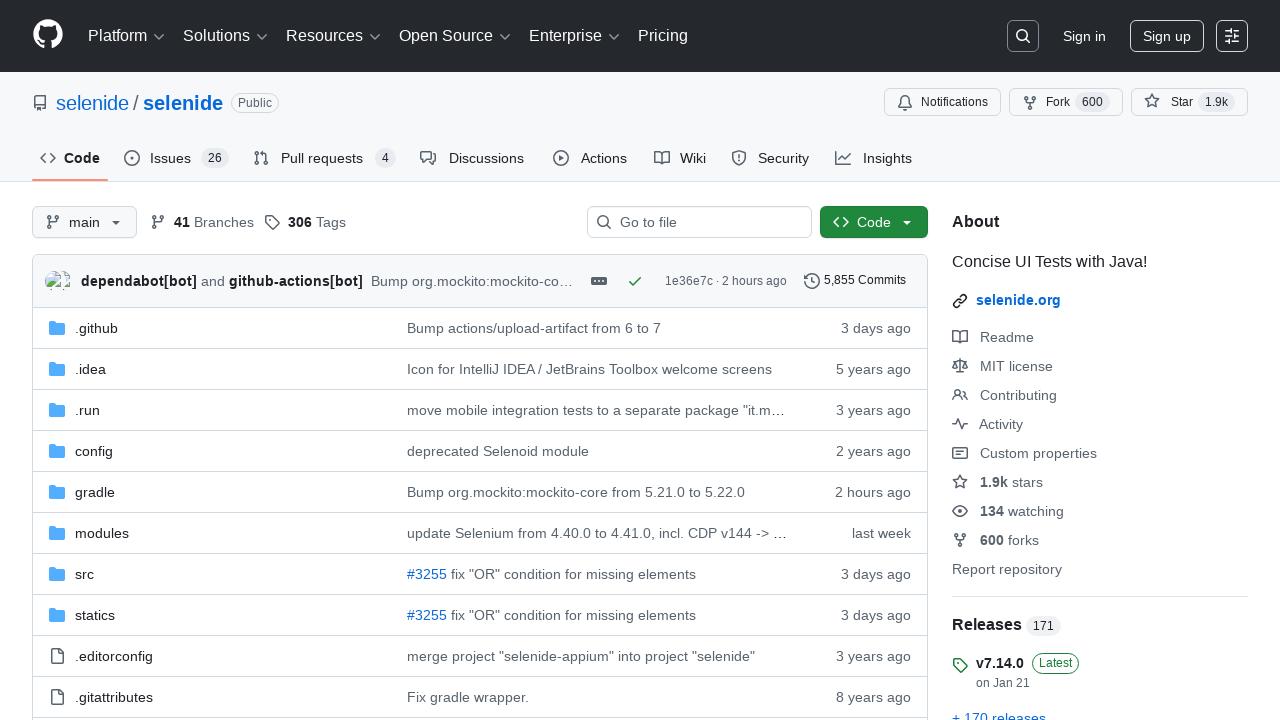

Clicked on the Wiki tab at (680, 158) on #wiki-tab
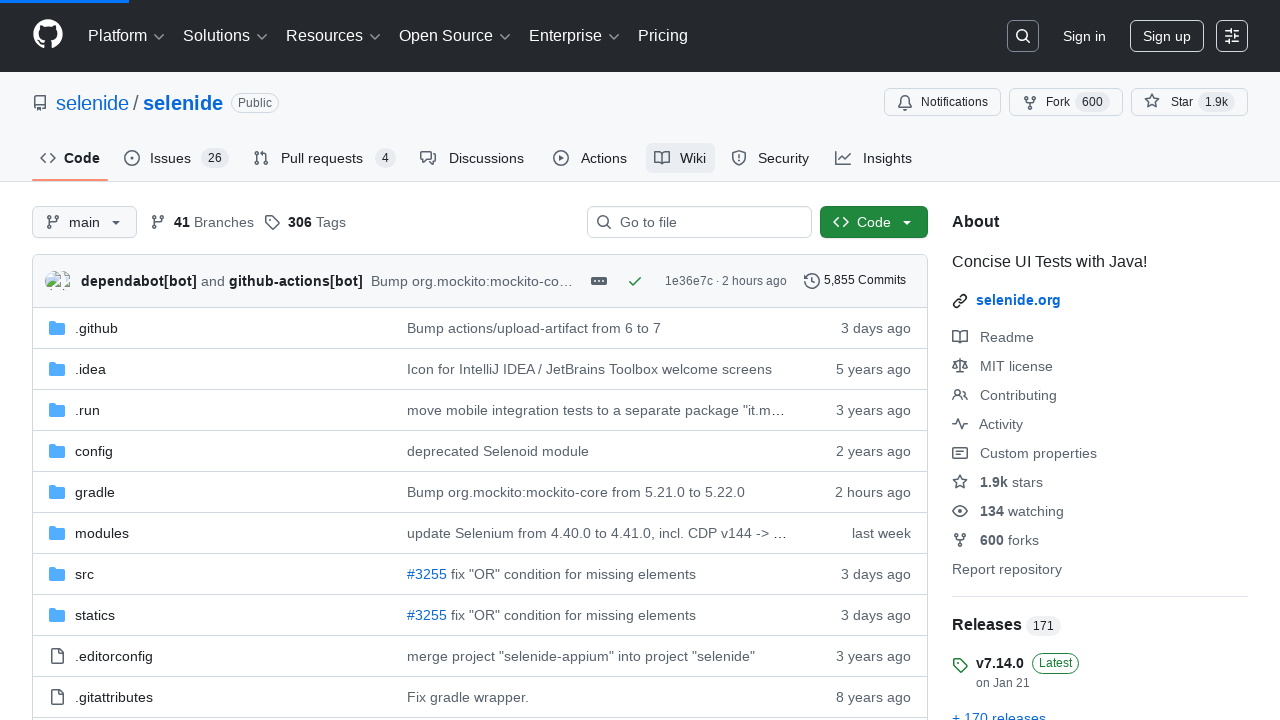

Filled wiki search filter with 'SoftAssertions' on #wiki-pages-filter
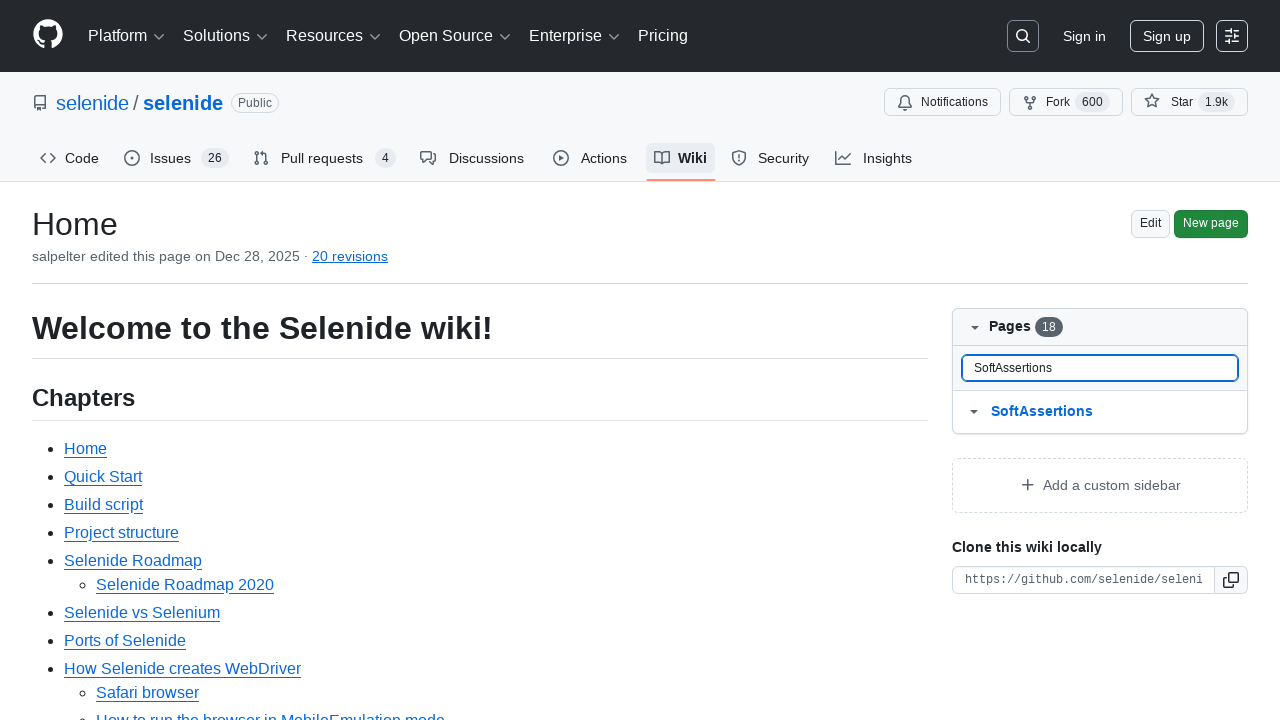

SoftAssertions wiki page appeared in the wiki pages box
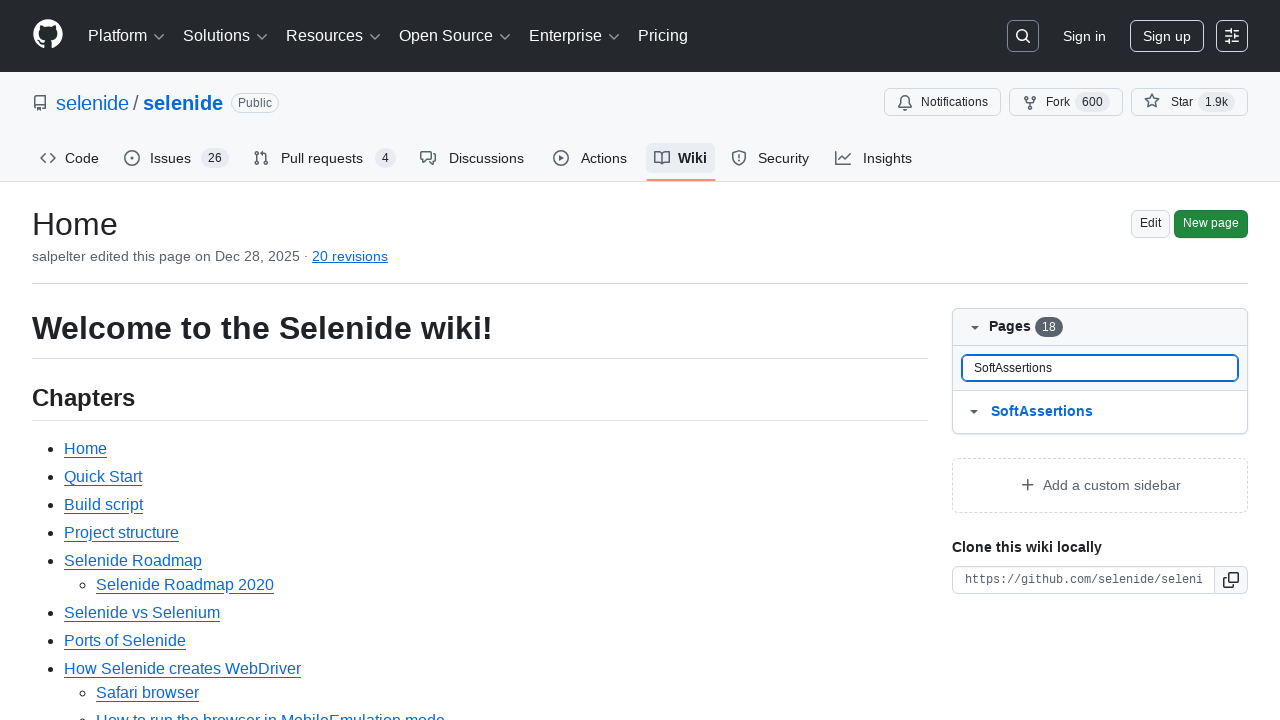

Clicked on the SoftAssertions wiki page link at (1115, 412) on #wiki-pages-box a:has-text('SoftAssertions')
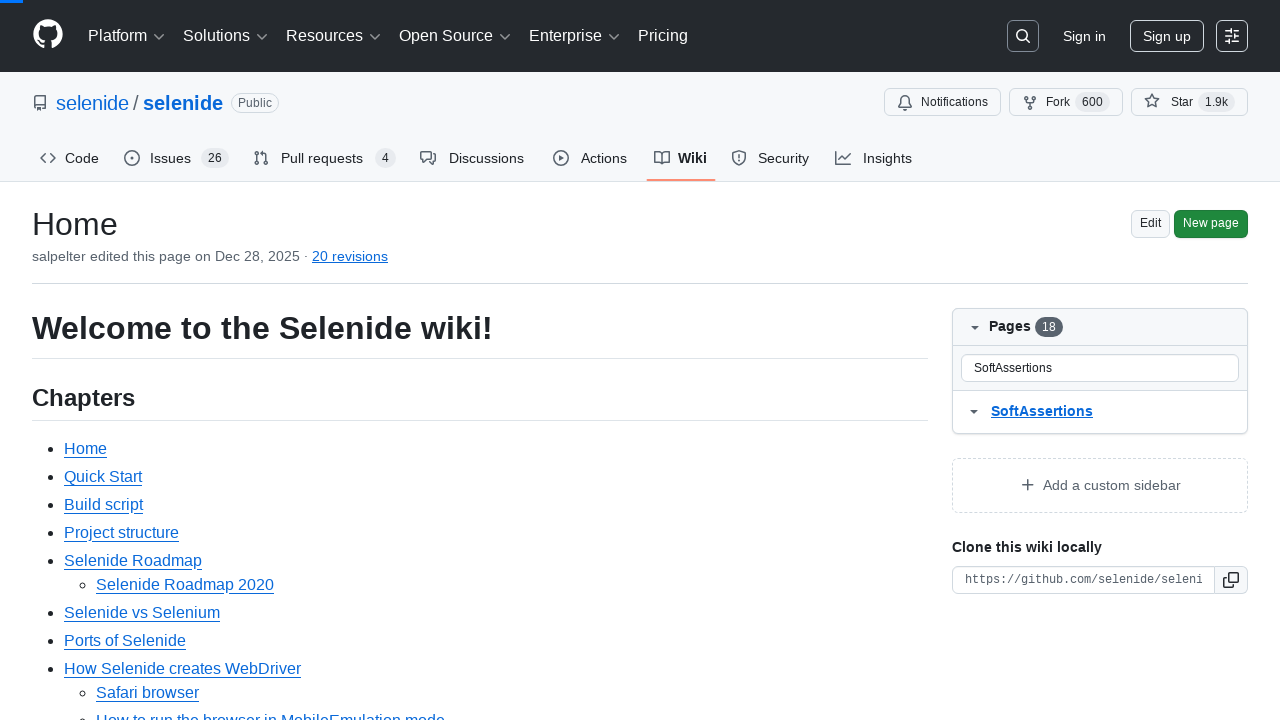

Wiki body loaded
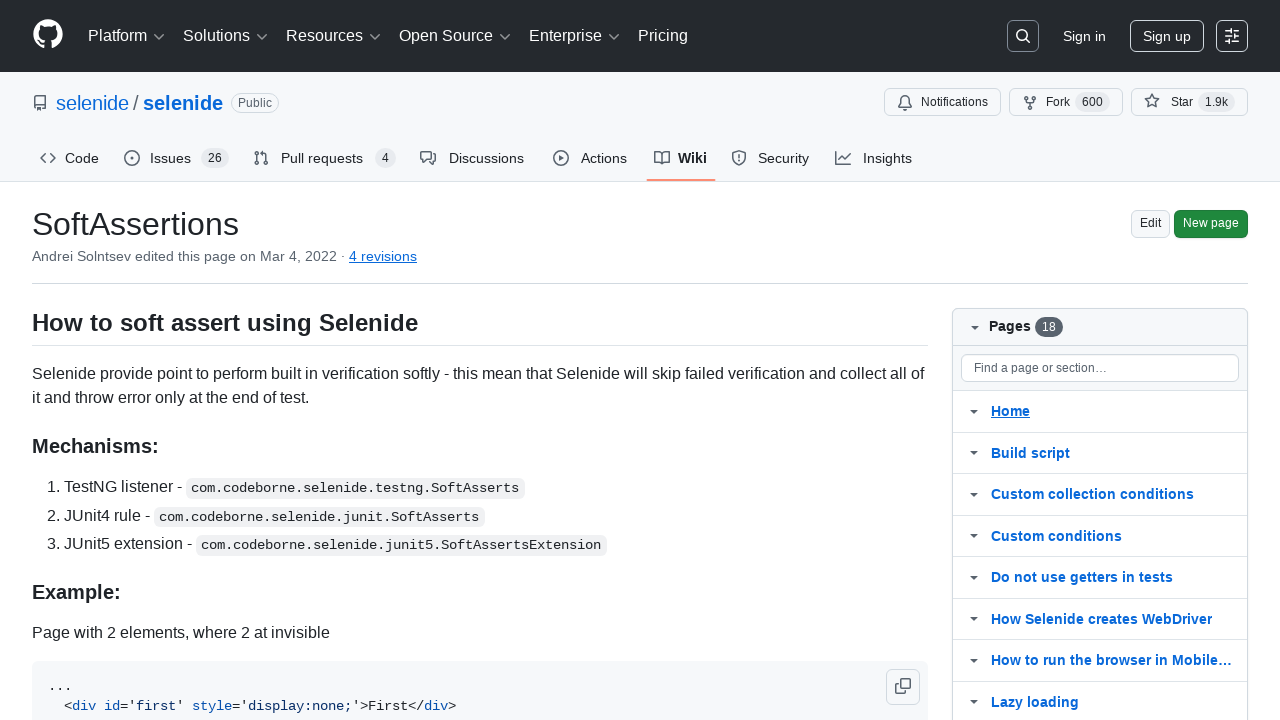

Verified that code example '@ExtendWith({SoftAssertsExtension.class})' exists on the SoftAssertions wiki page
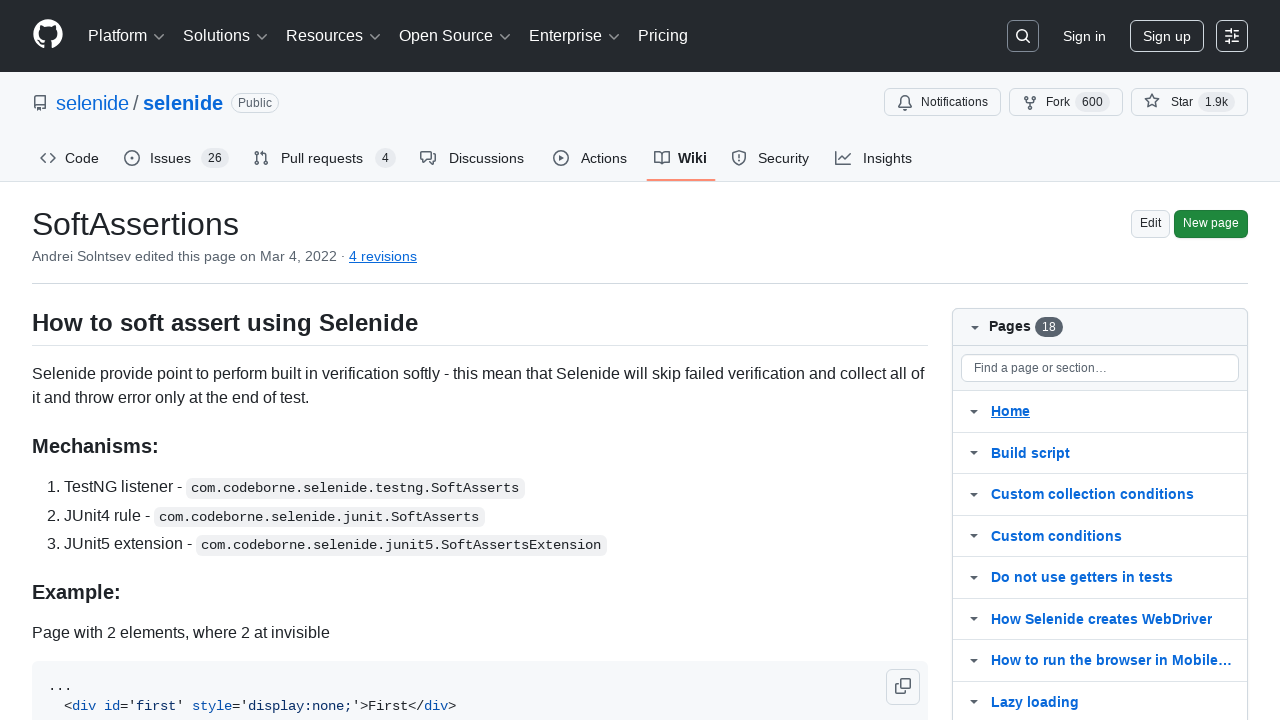

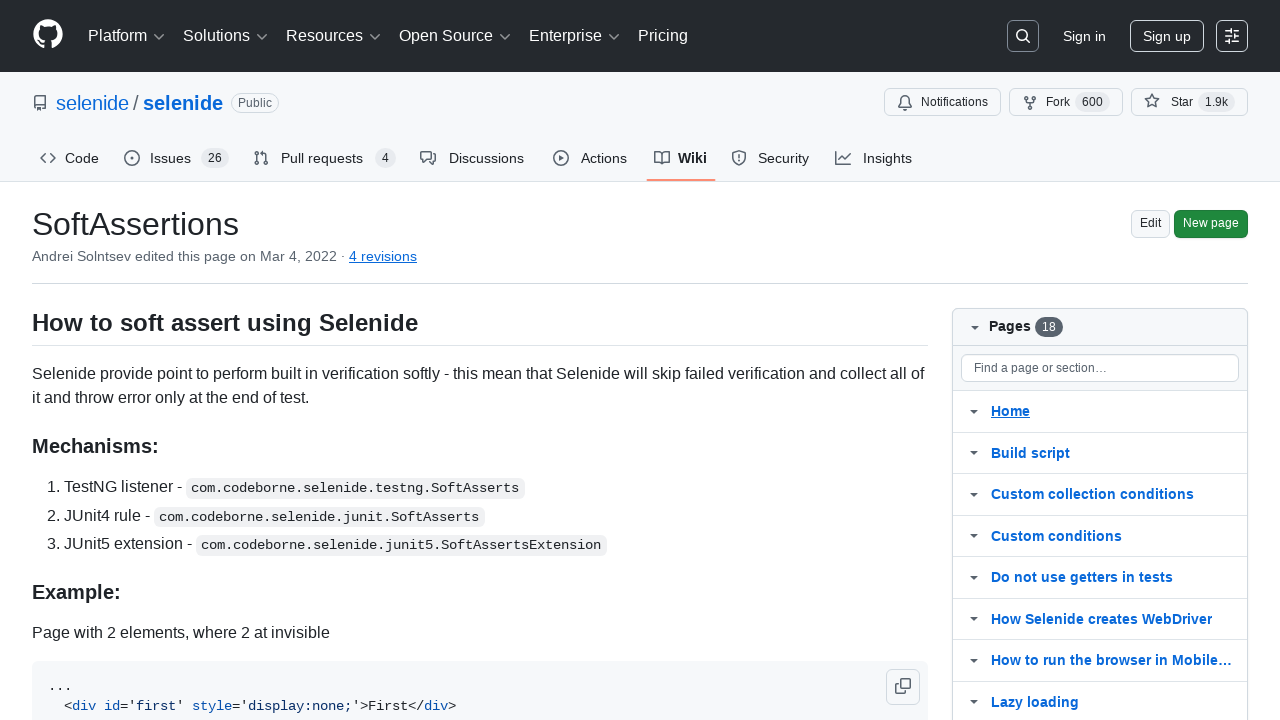